Tests file upload functionality on filebin.net by uploading a file and verifying it appears in the file list

Starting URL: https://filebin.net/

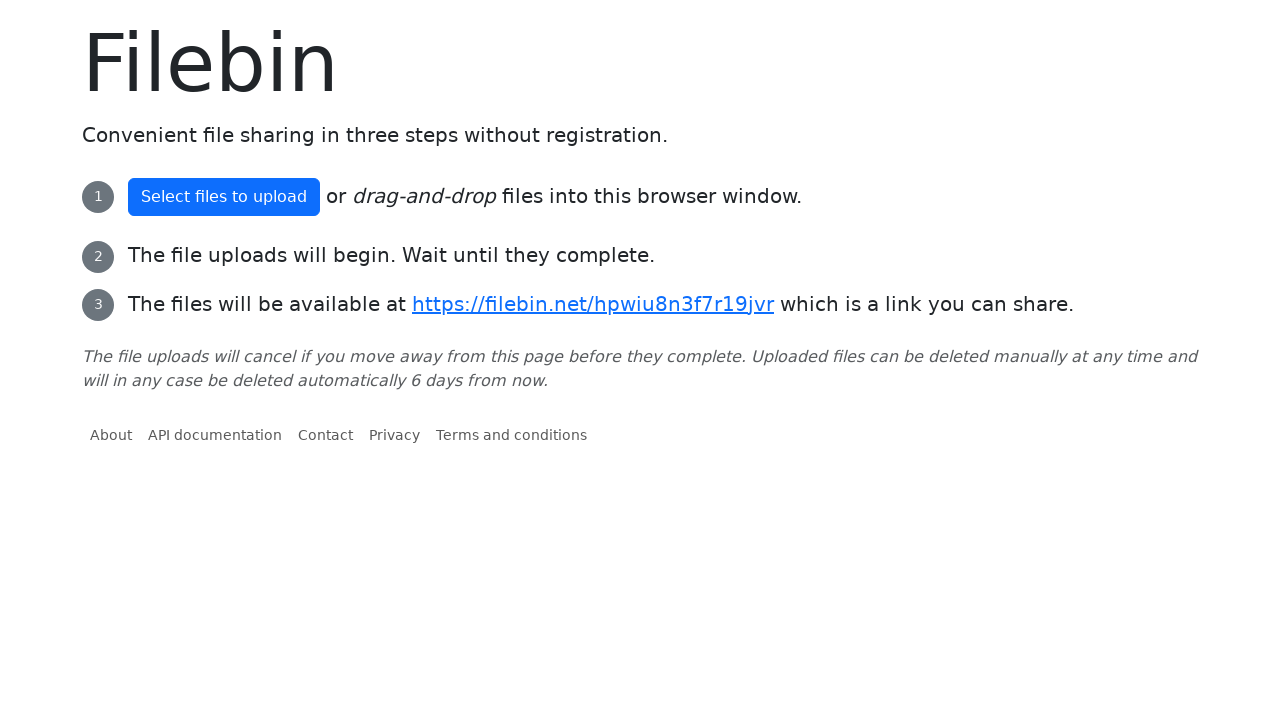

Set input file 'test-document.jpg' to file upload field
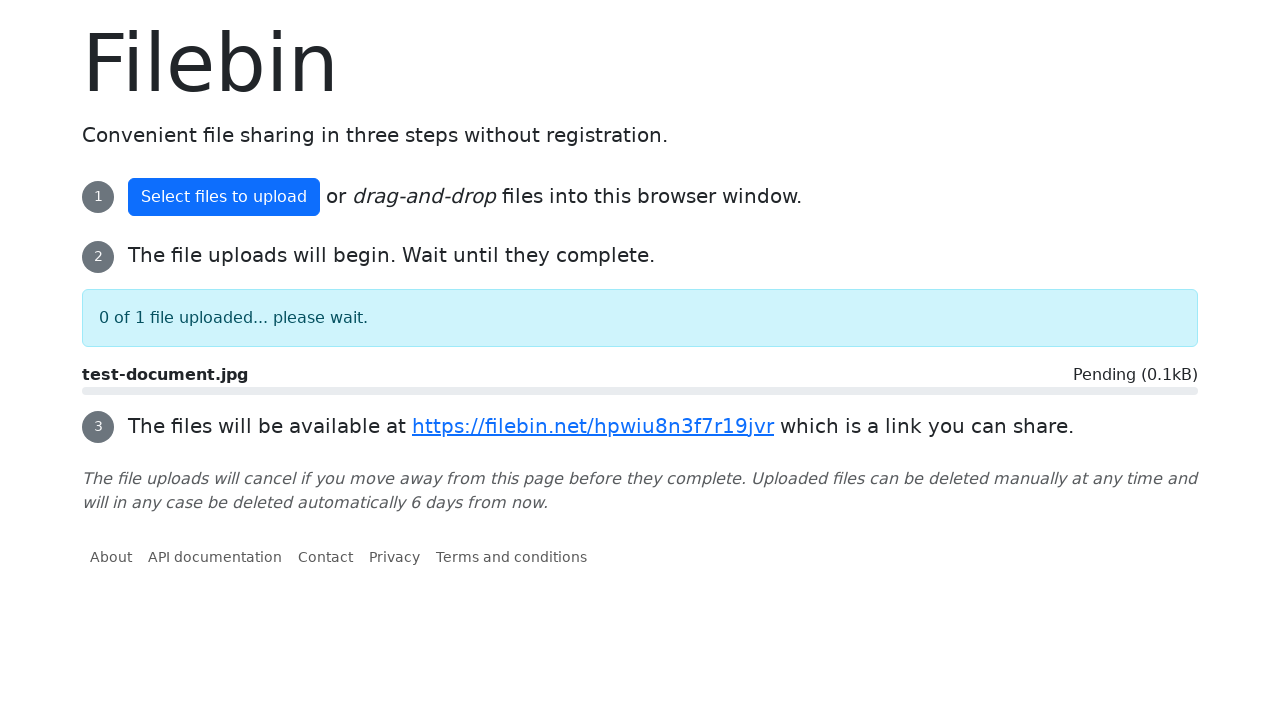

Upload progress indicator disappeared
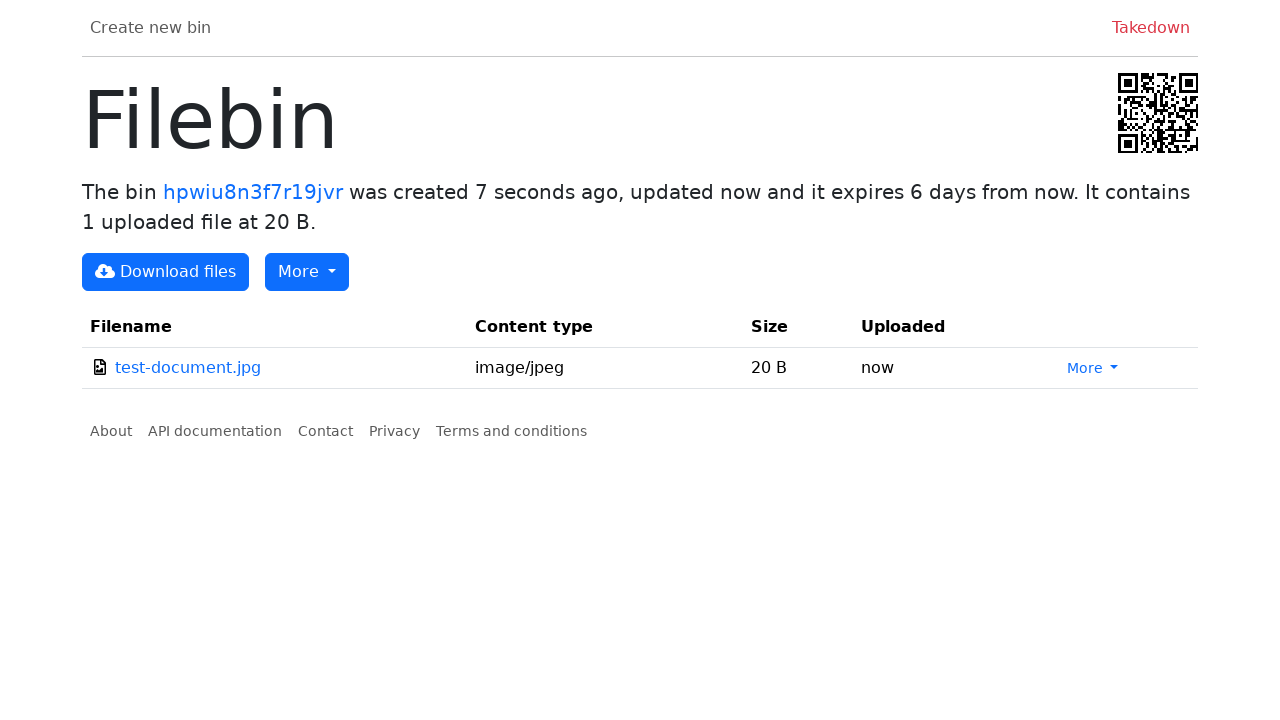

File 'test-document.jpg' appeared in the file list
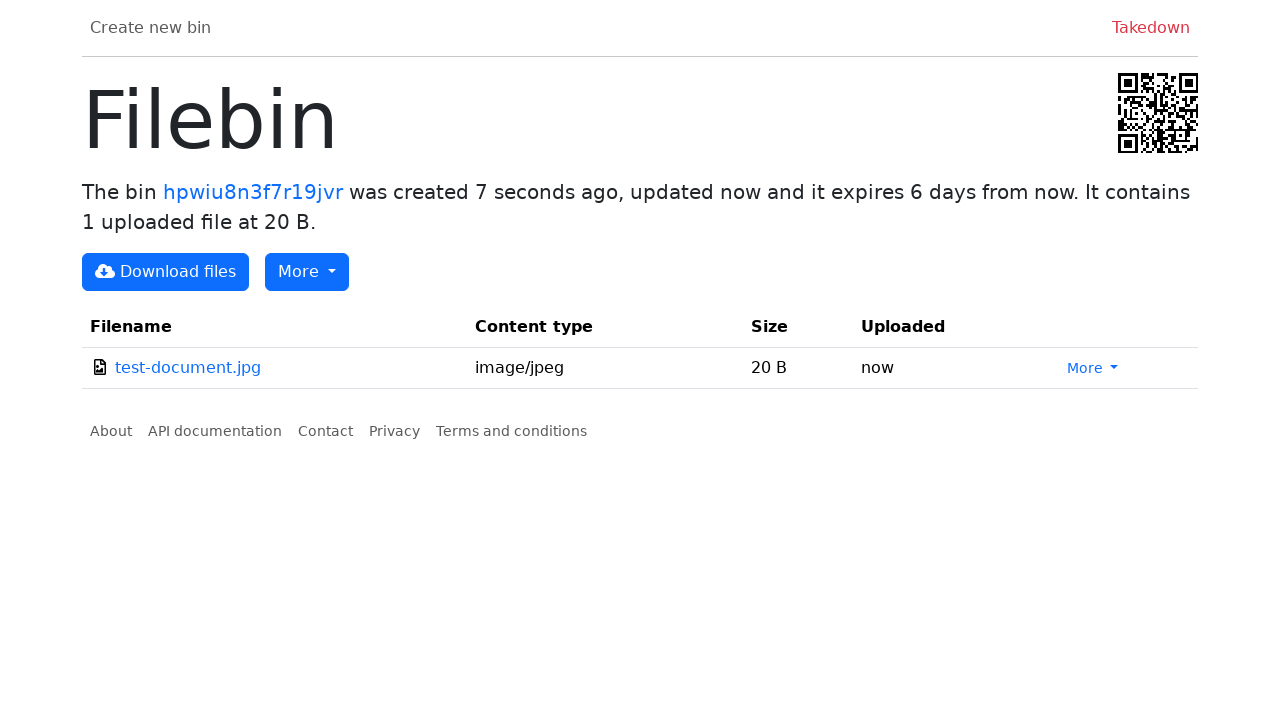

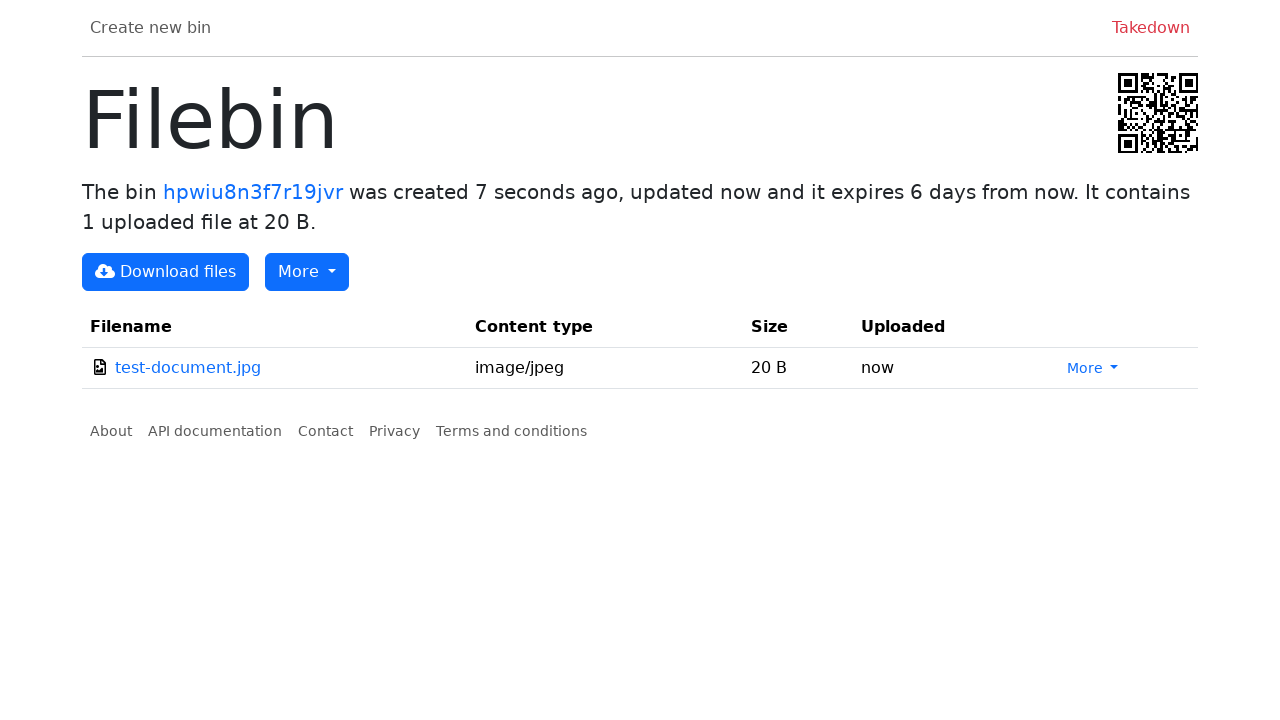